Navigates to Merriam-Webster dictionary website and verifies that links are present on the page

Starting URL: https://www.merriam-webster.com/

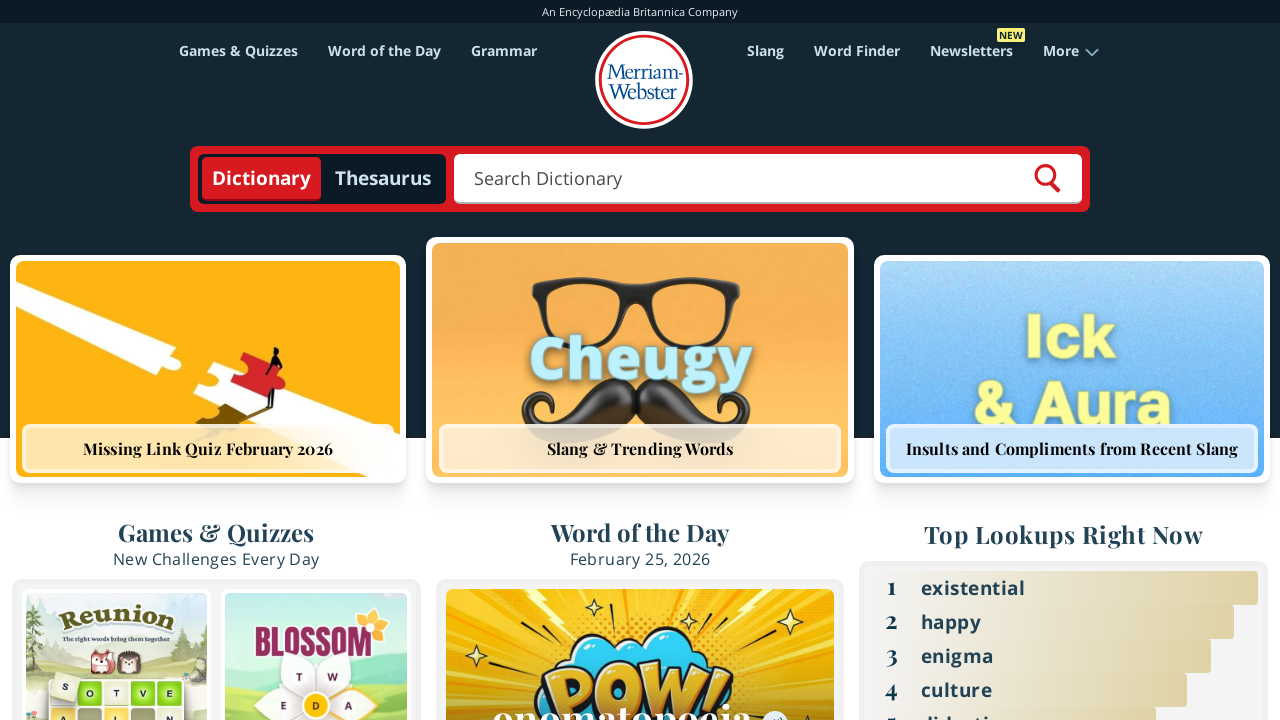

Navigated to Merriam-Webster dictionary website
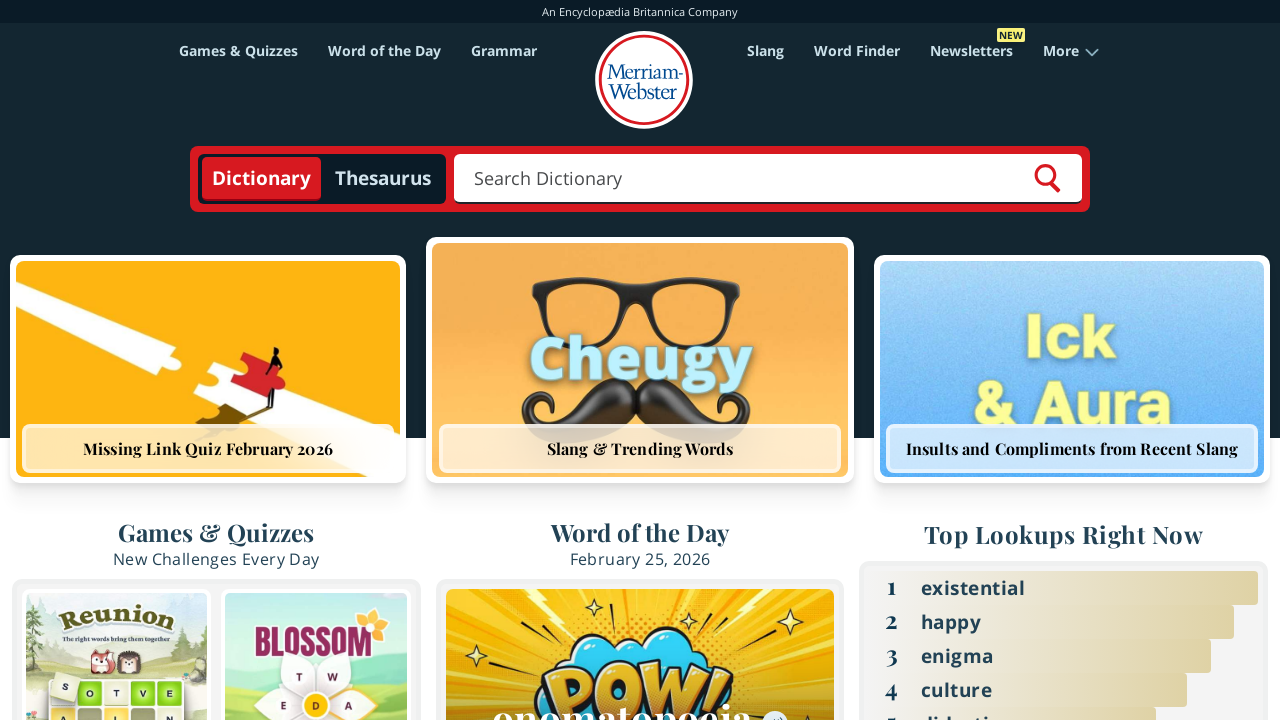

Waited for links to become visible on the page
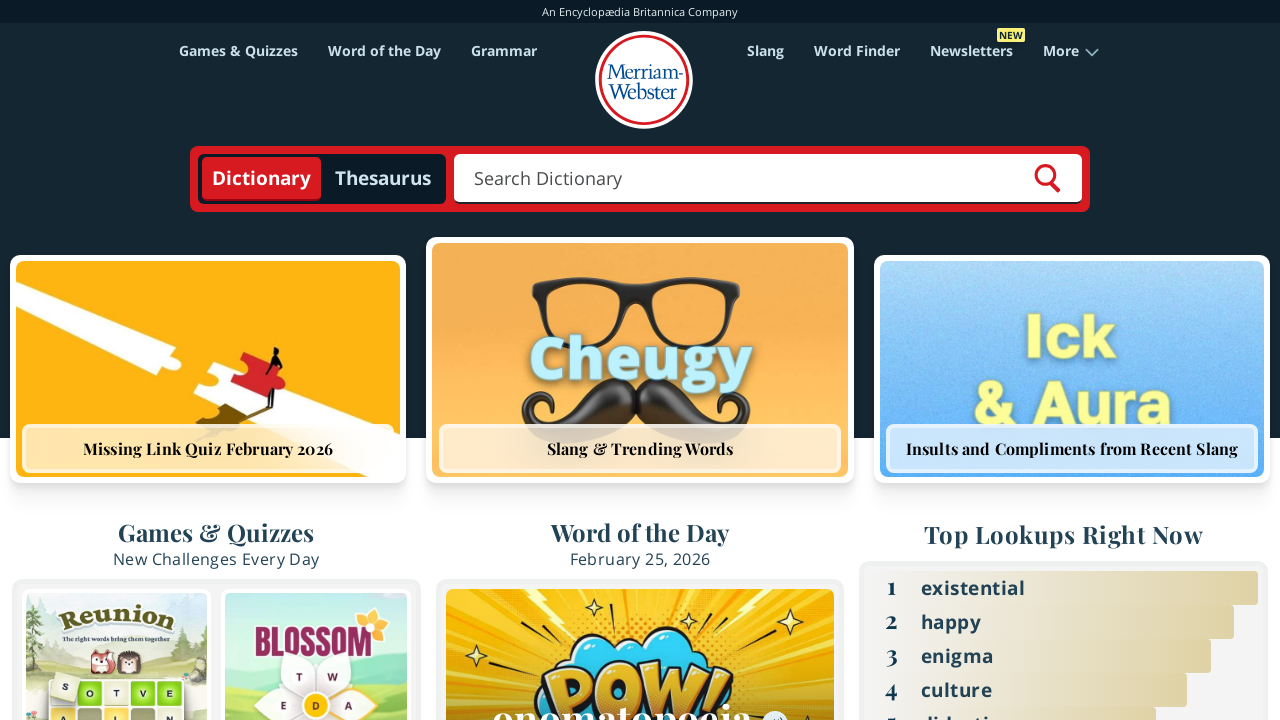

Retrieved all links from the page - found 241 links
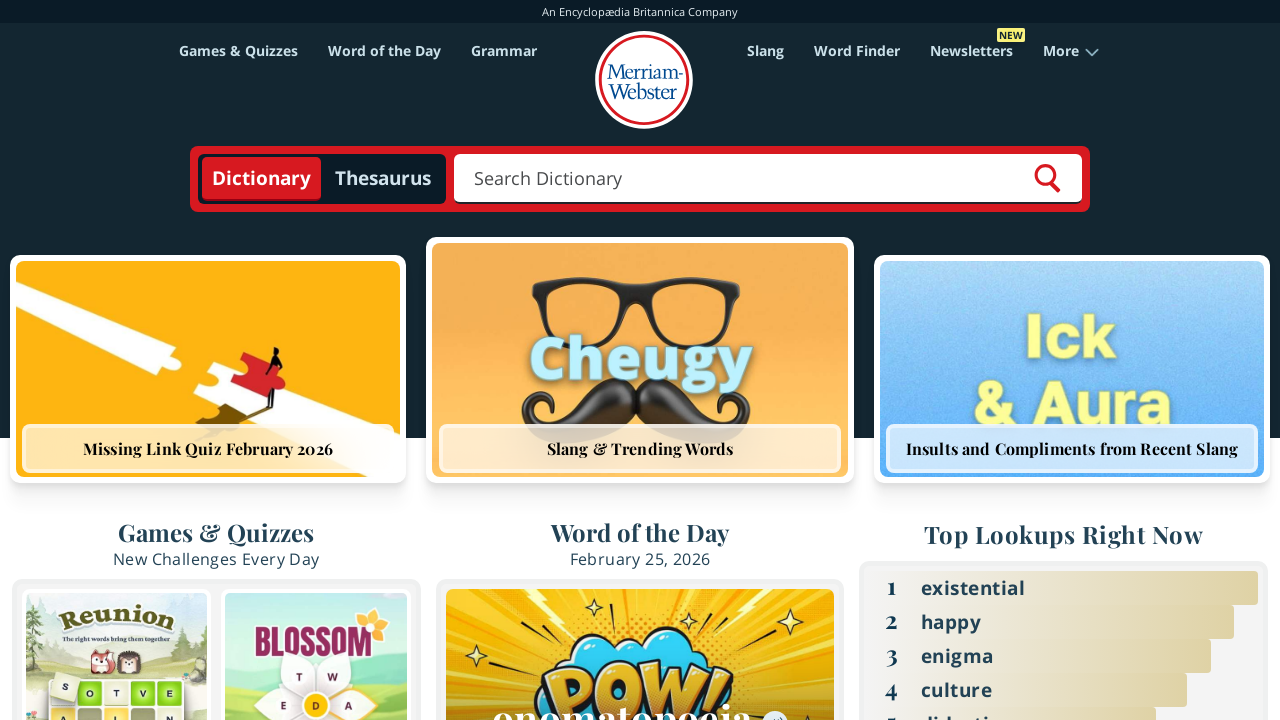

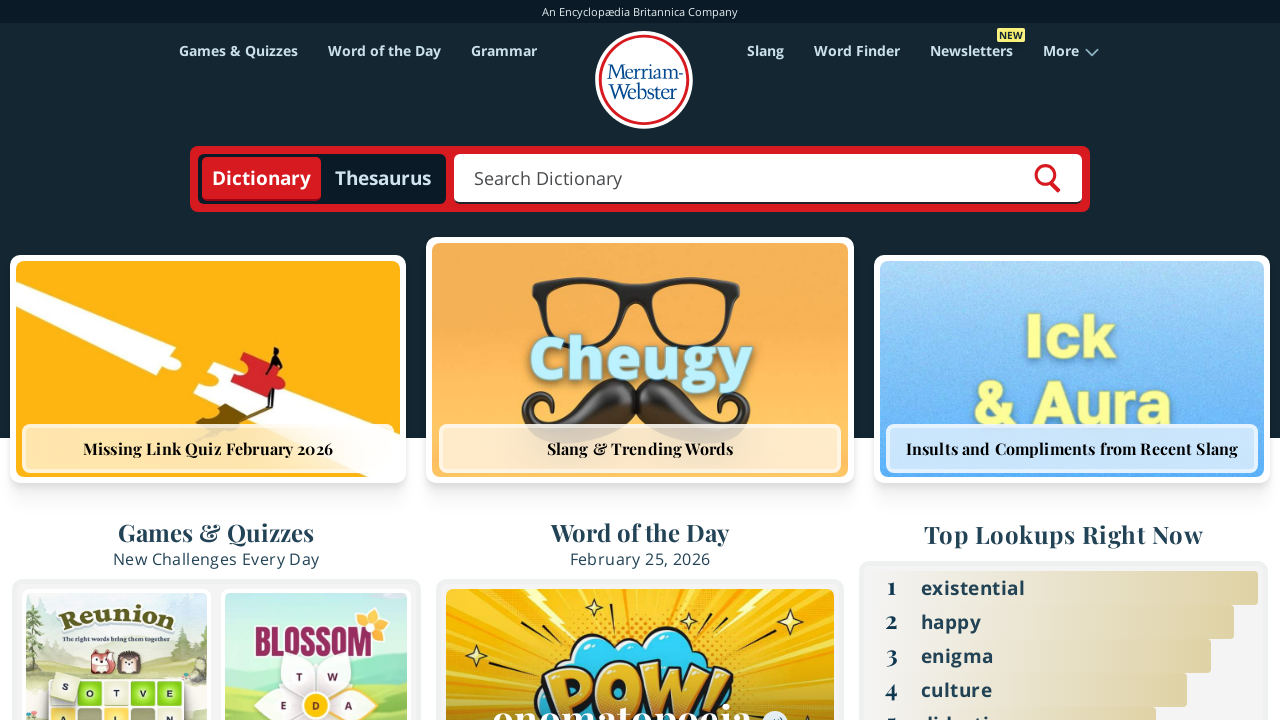